Tests URL parameter handling for temperature conversion by verifying that different case variations of the parameter name are accepted

Starting URL: http://apt-public.appspot.com/testing-lab-conversion?farenheitTemperature=-30

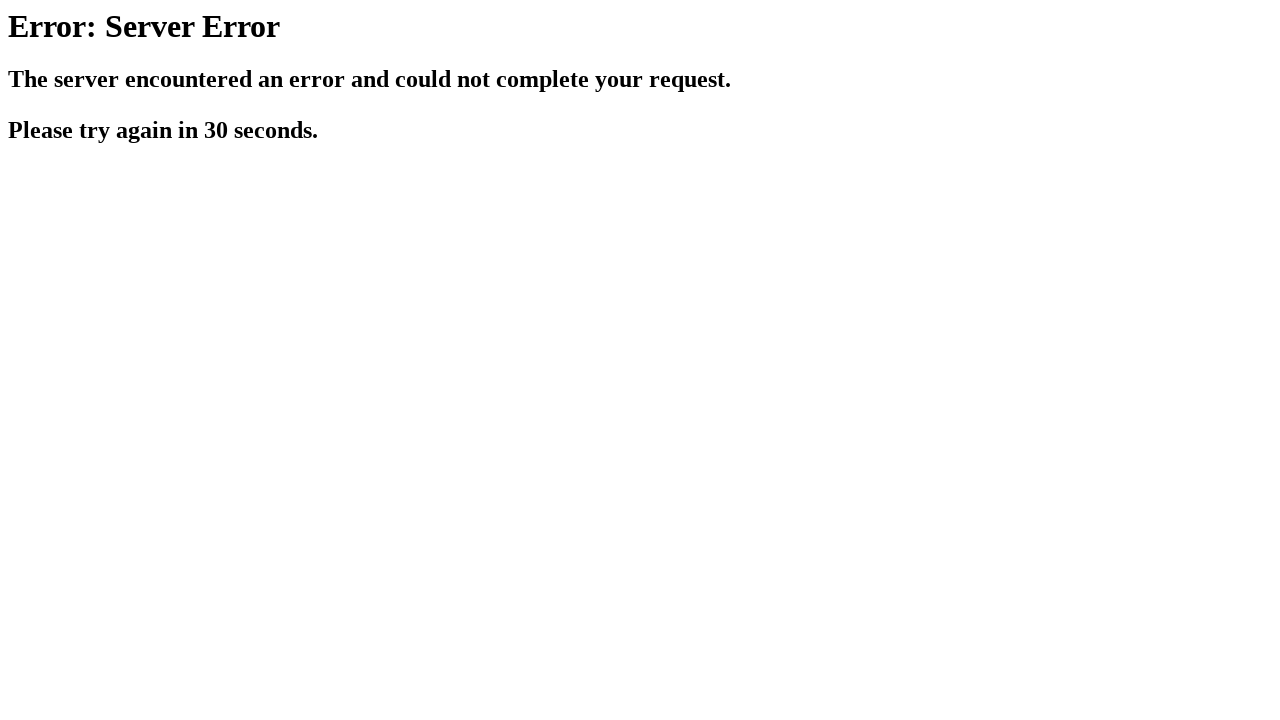

Retrieved page title from initial URL with farenheitTemperature=-30
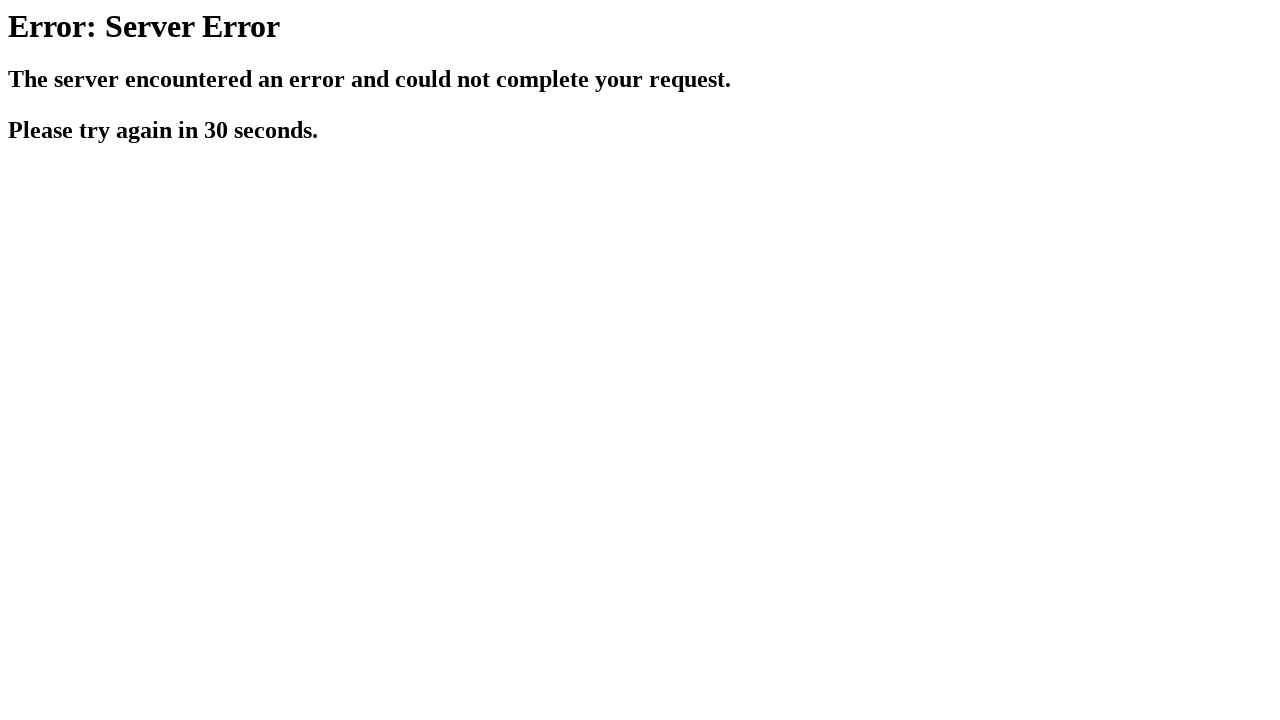

Verified that page title is not 'No Temperature' for initial parameter
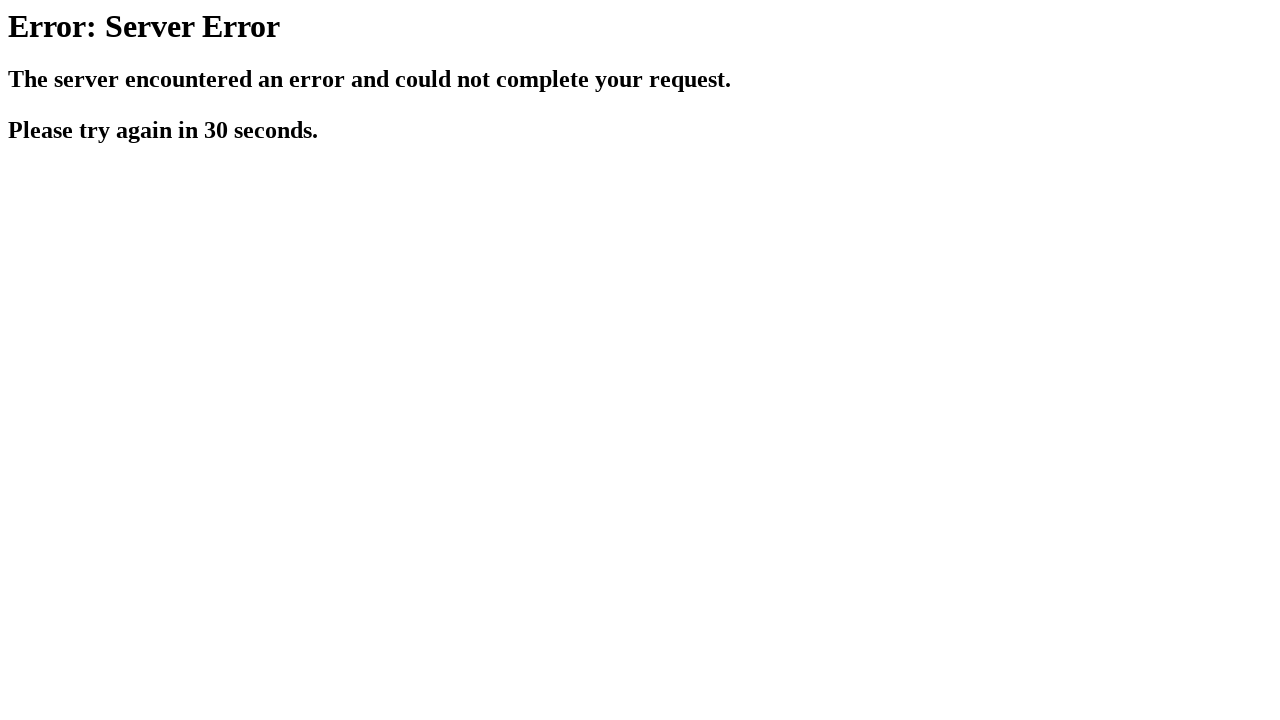

Navigated to URL with parameter: fahrenheitTemperature=-30
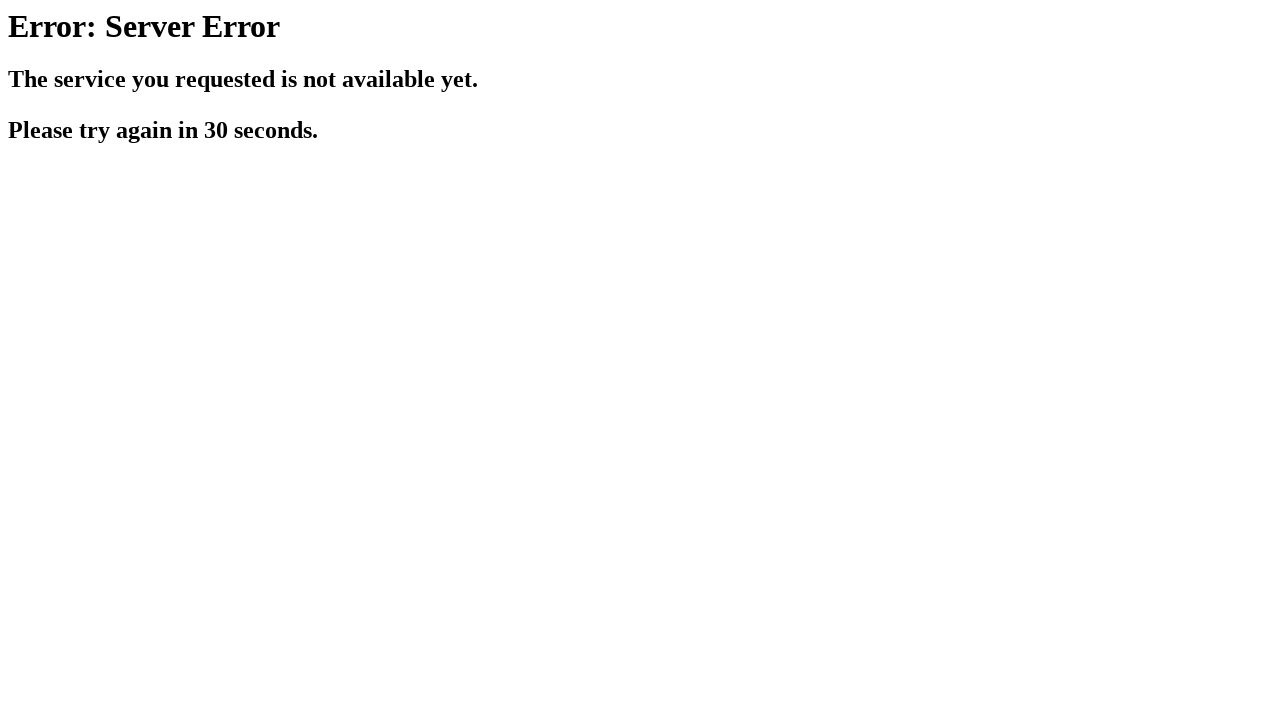

Retrieved page title for parameter variation: fahrenheitTemperature=-30
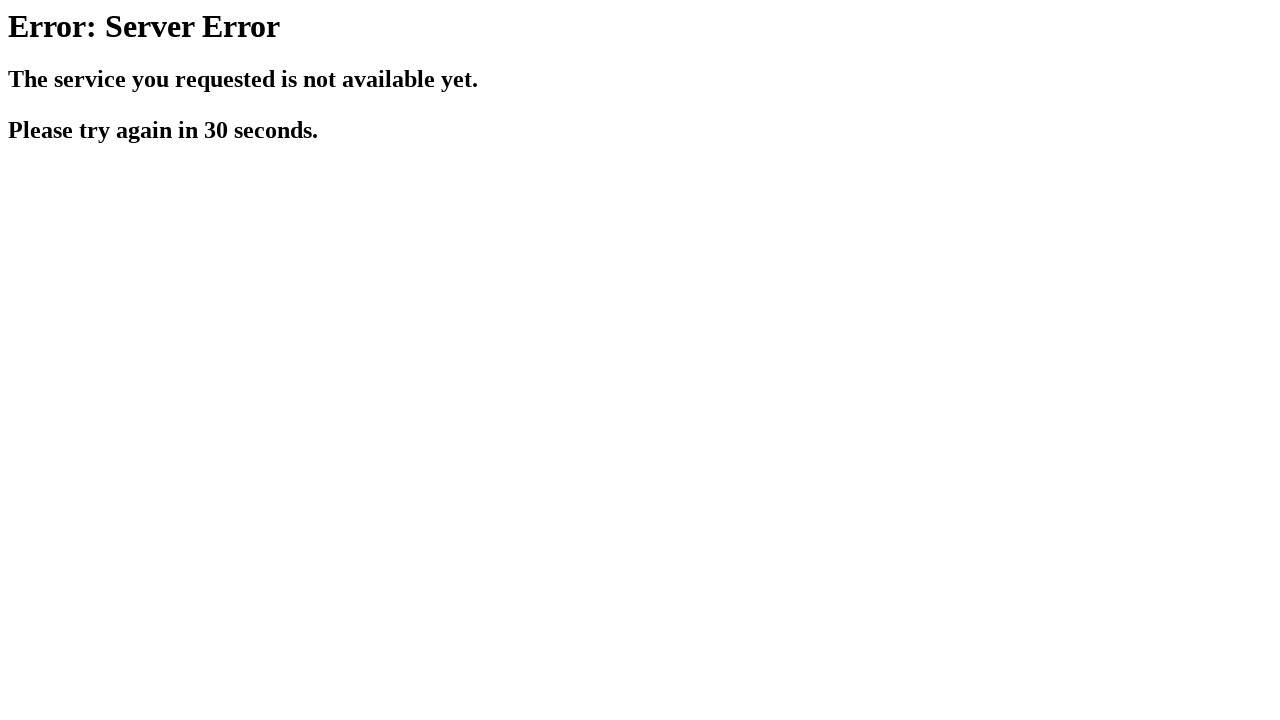

Verified that page title is not 'No Temperature' for parameter: fahrenheitTemperature=-30
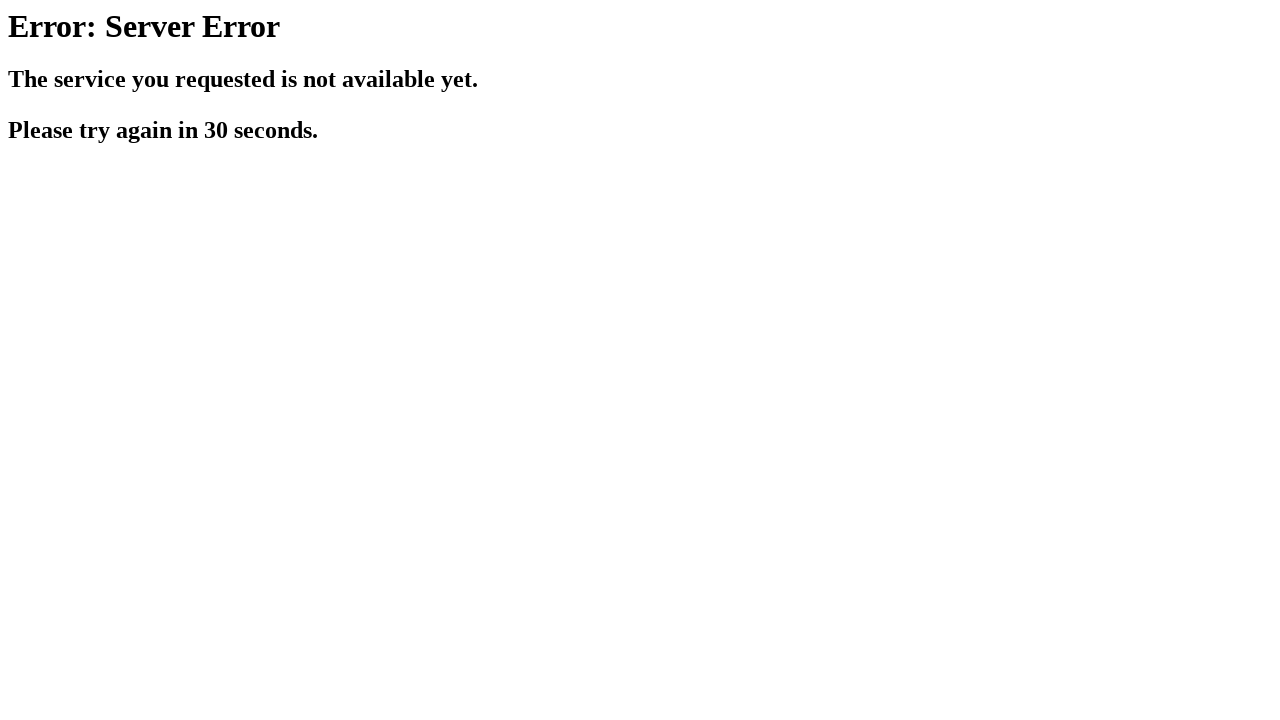

Navigated to URL with parameter: FarenheitTemperature=-30
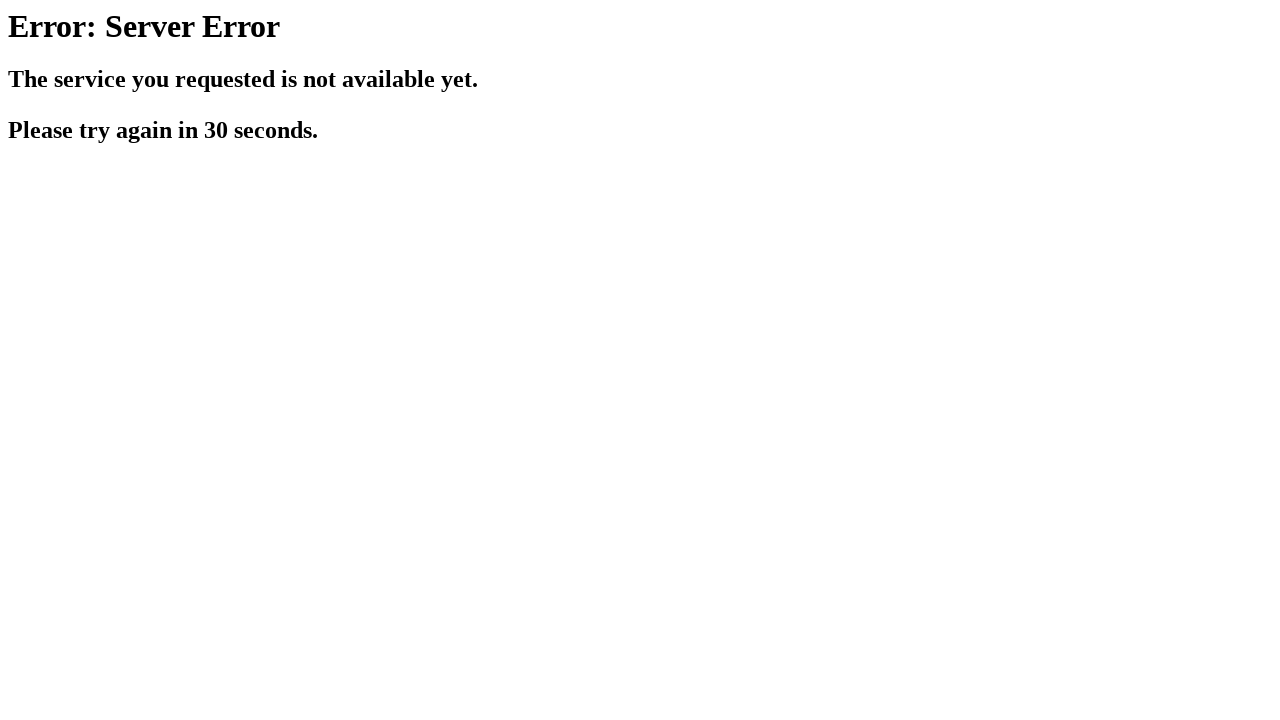

Retrieved page title for parameter variation: FarenheitTemperature=-30
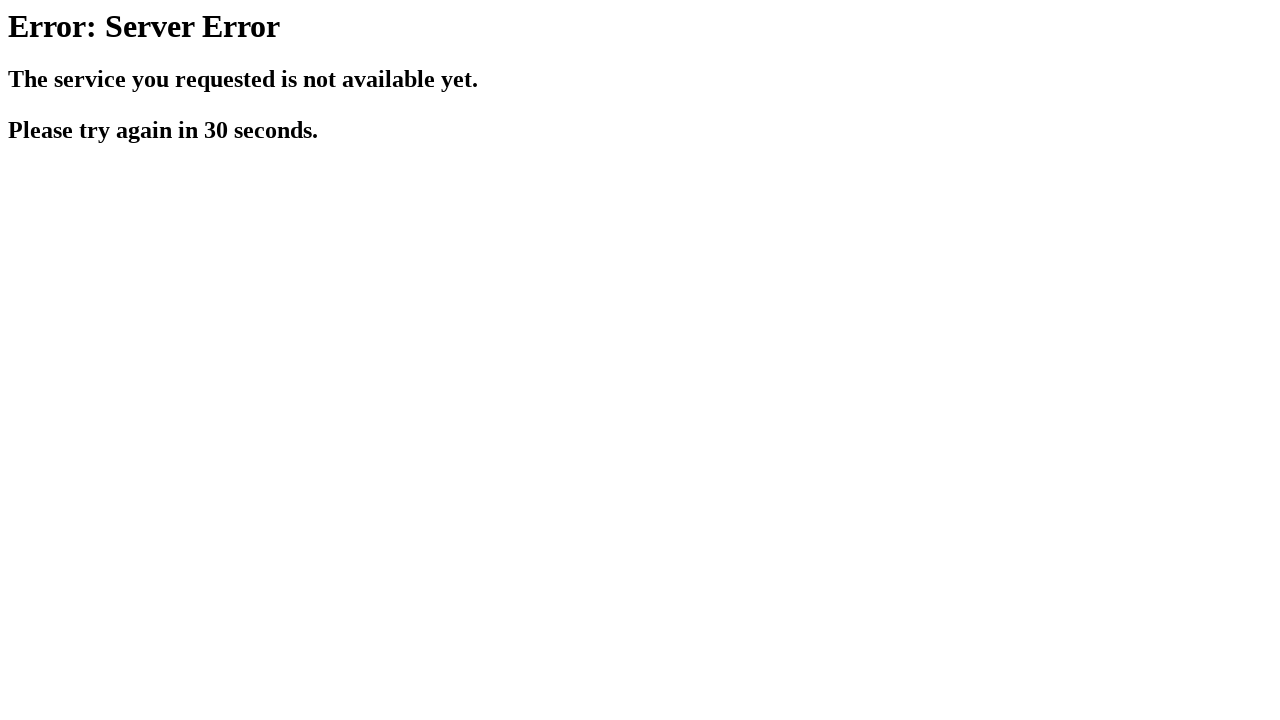

Verified that page title is not 'No Temperature' for parameter: FarenheitTemperature=-30
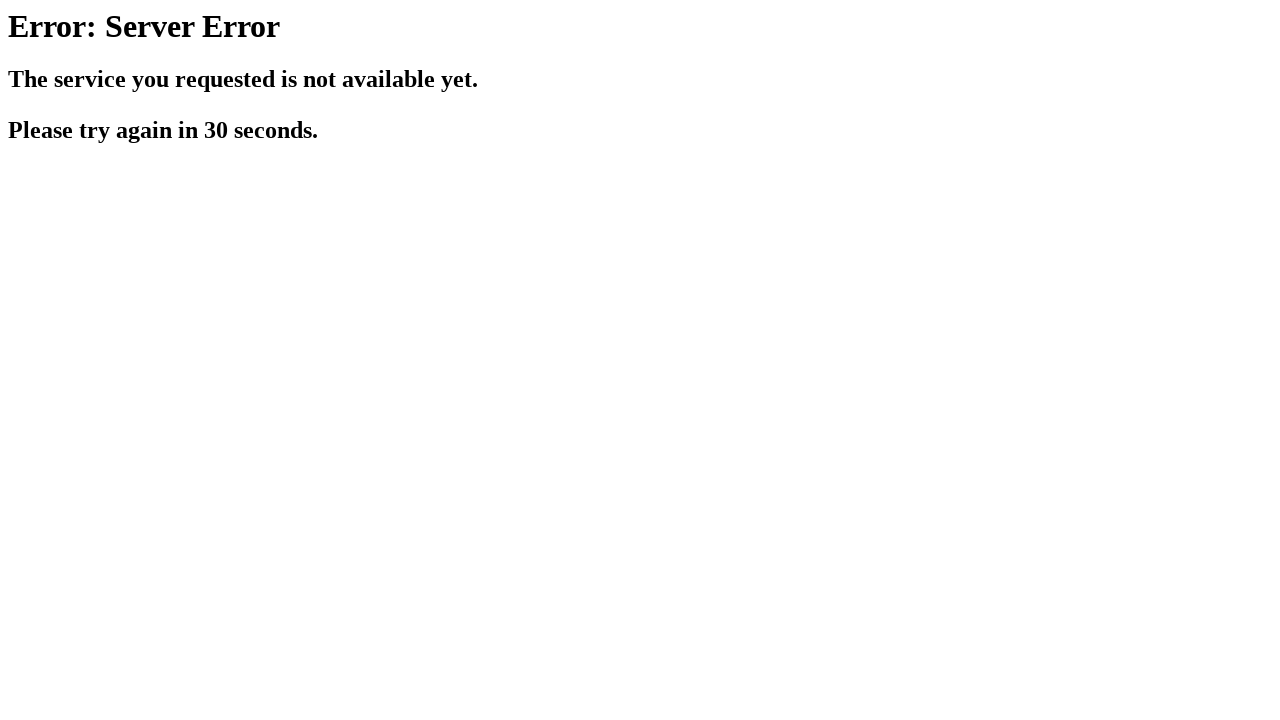

Navigated to URL with parameter: FARENHEITTEMPERATURE=-30
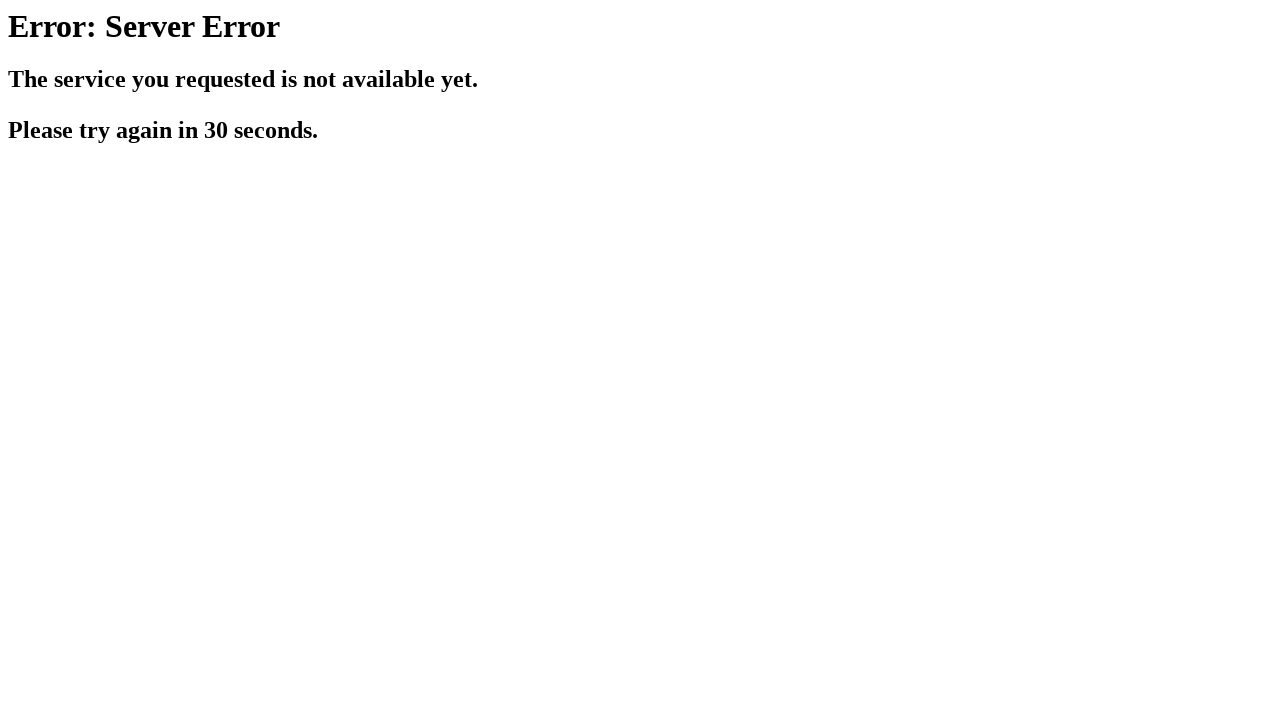

Retrieved page title for parameter variation: FARENHEITTEMPERATURE=-30
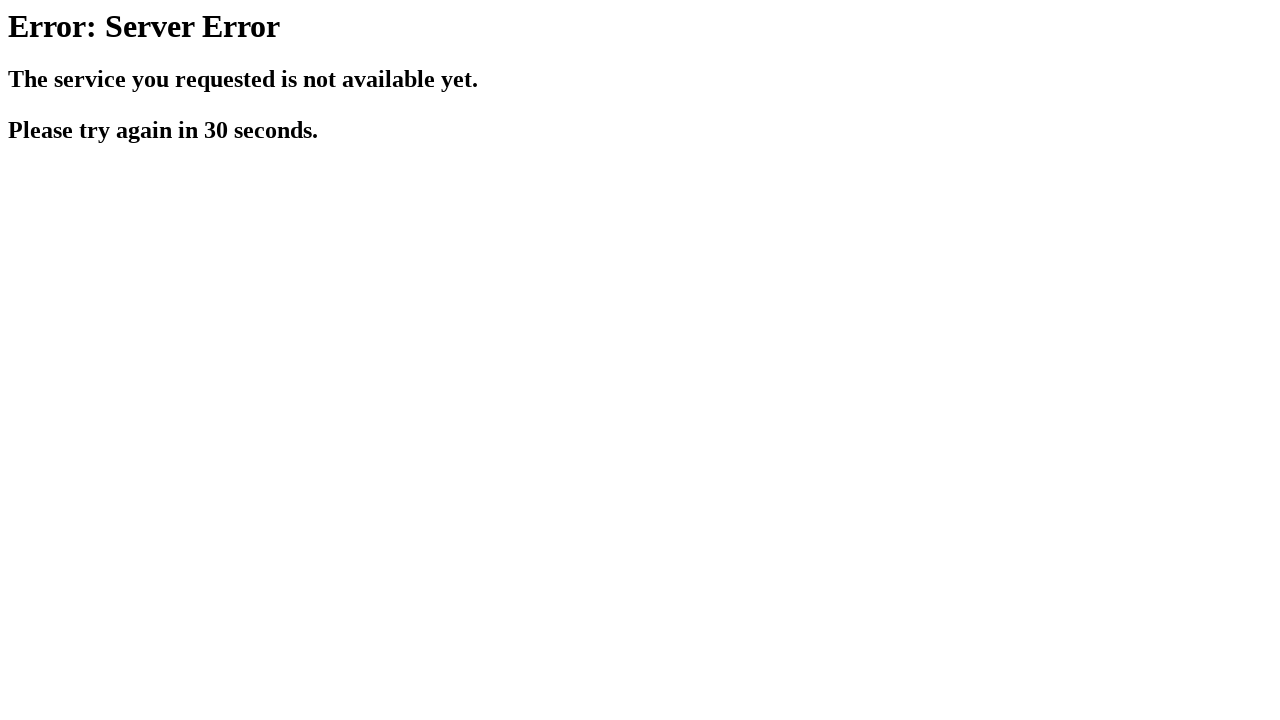

Verified that page title is not 'No Temperature' for parameter: FARENHEITTEMPERATURE=-30
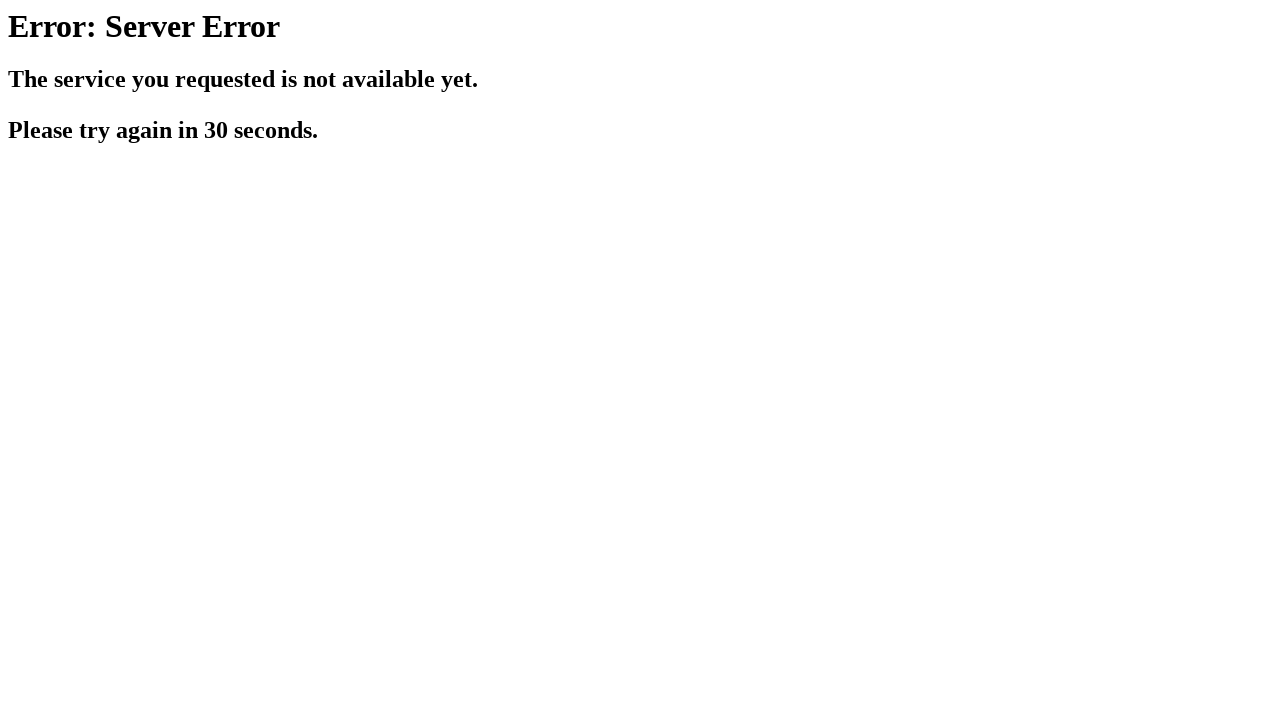

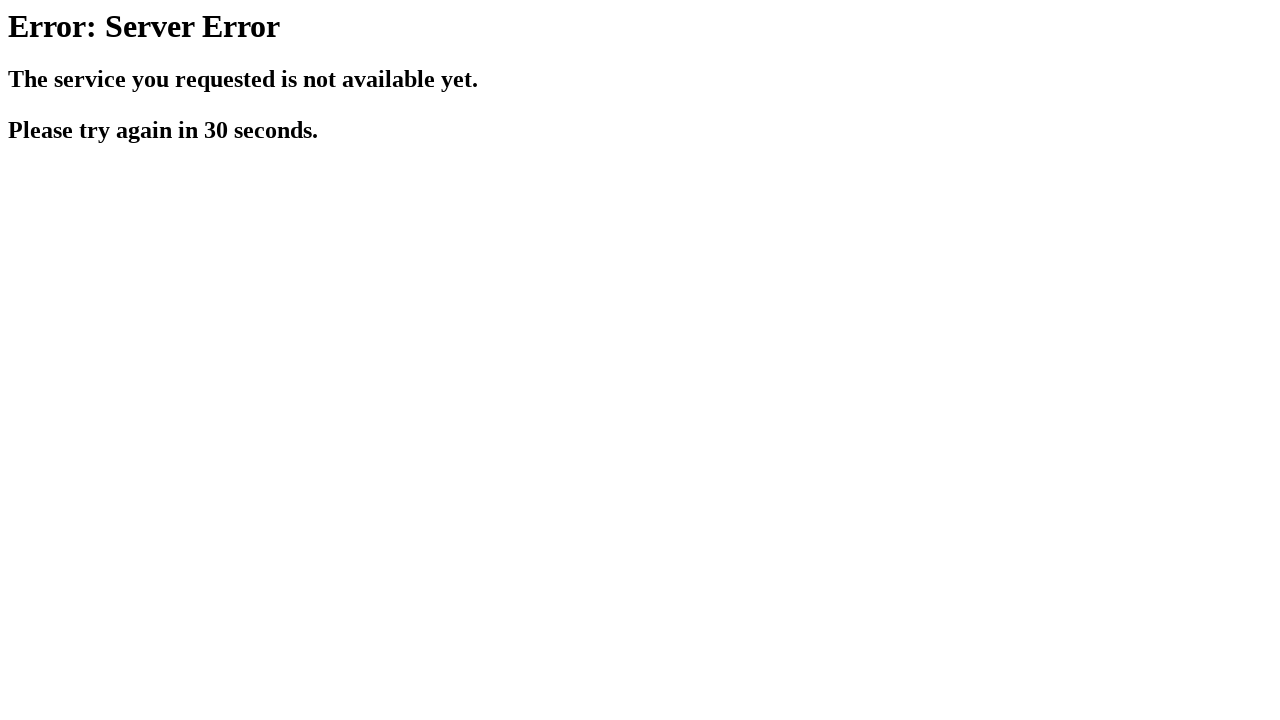